Tests JavaScript alert interaction by clicking a button that triggers a JS alert, accepting the alert, and verifying the result text confirms successful interaction.

Starting URL: https://the-internet.herokuapp.com/javascript_alerts

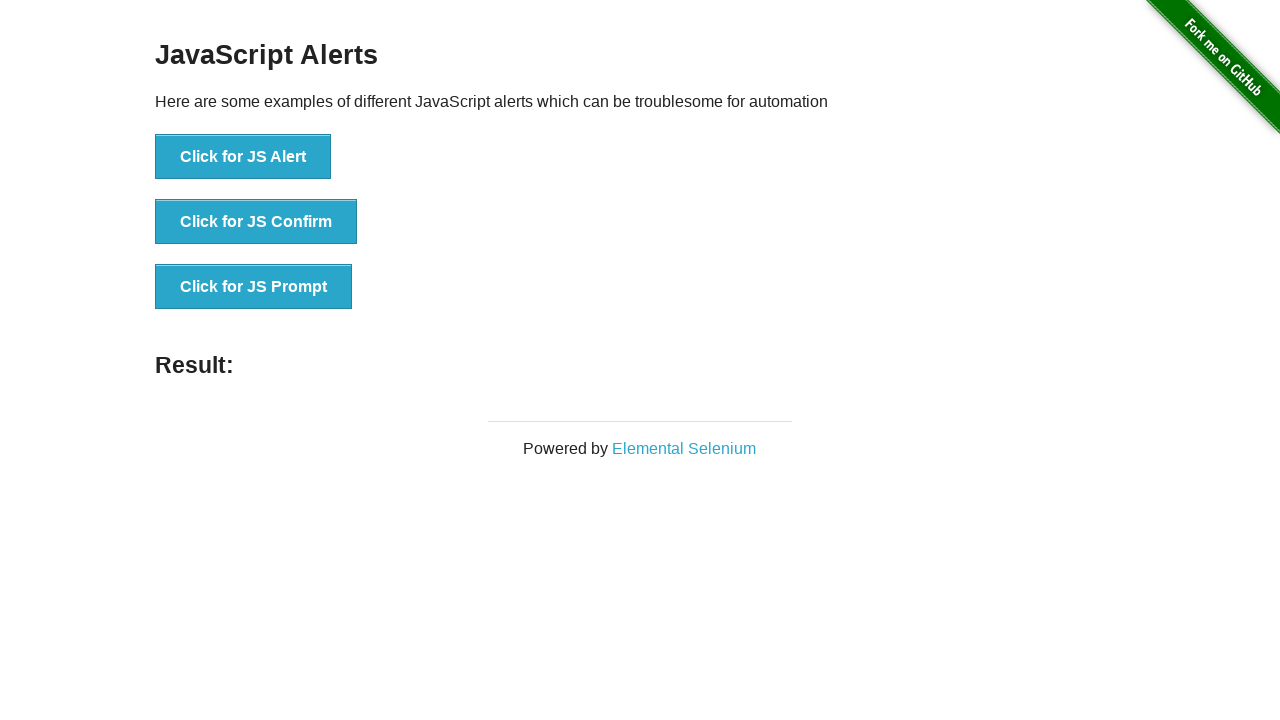

Waited for page header to load
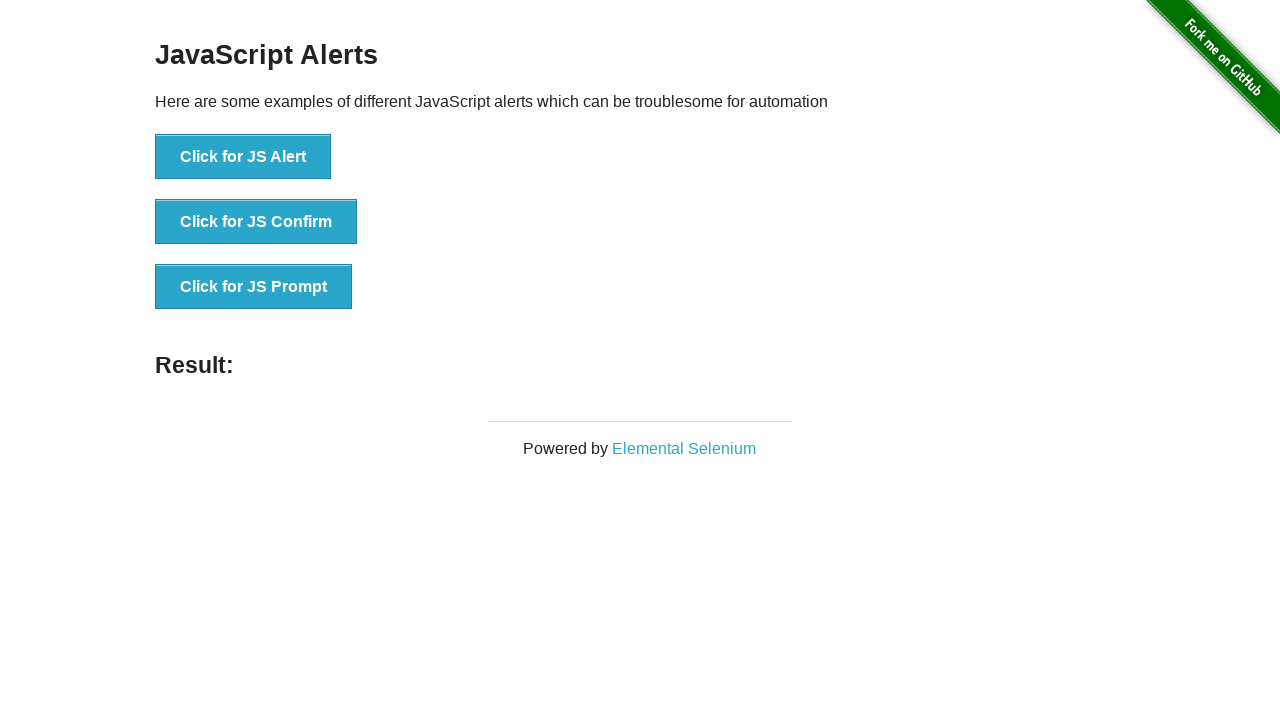

Verified page header is 'JavaScript Alerts'
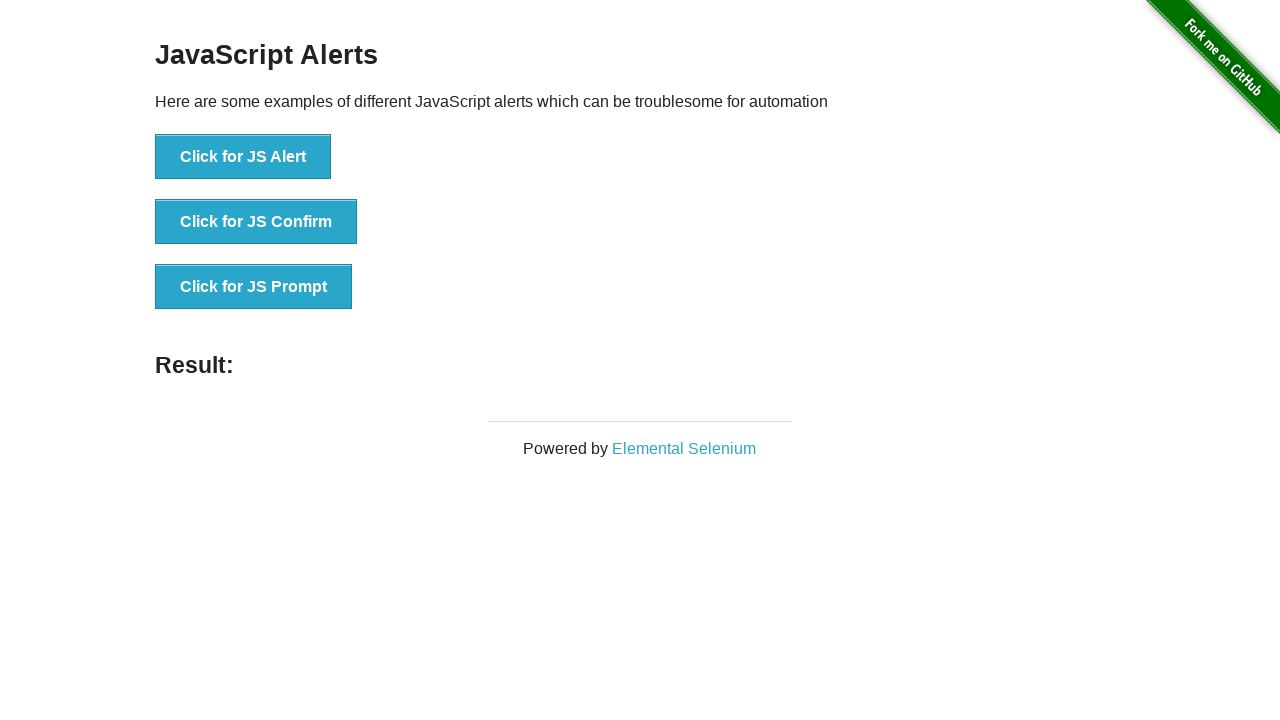

Set up dialog handler to accept alerts
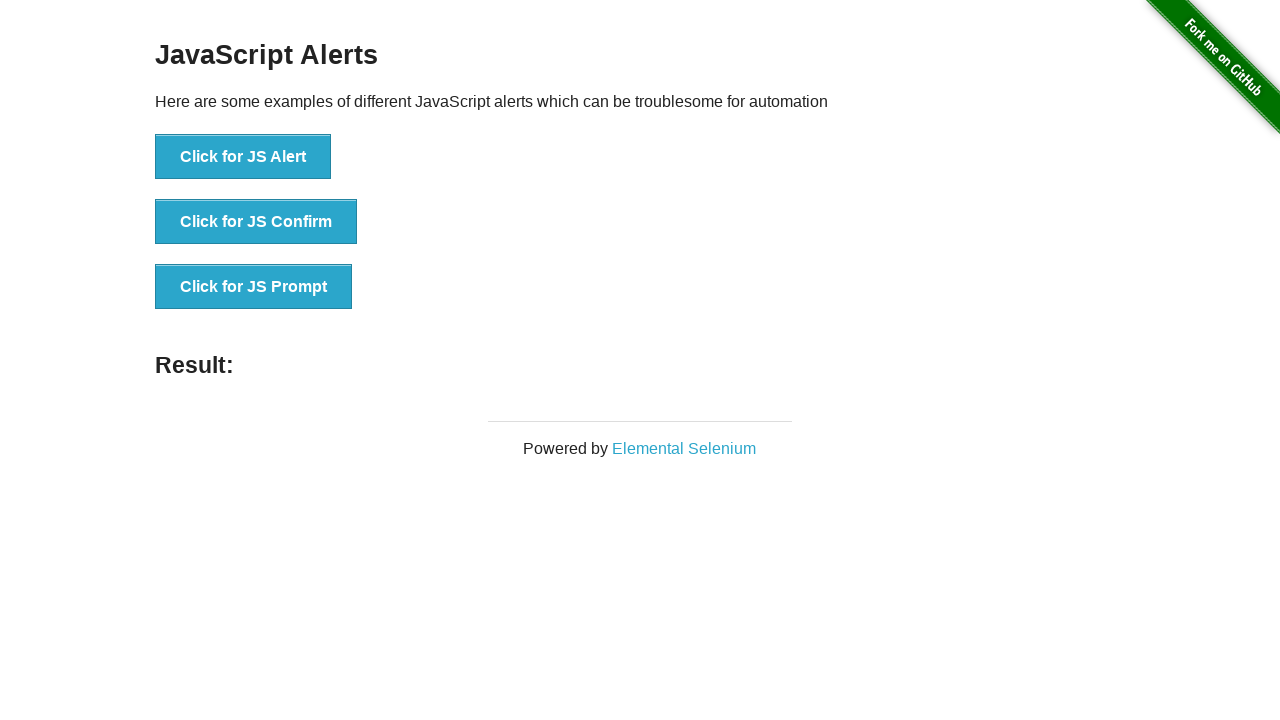

Clicked the JavaScript alert button at (243, 157) on button[onclick='jsAlert()']
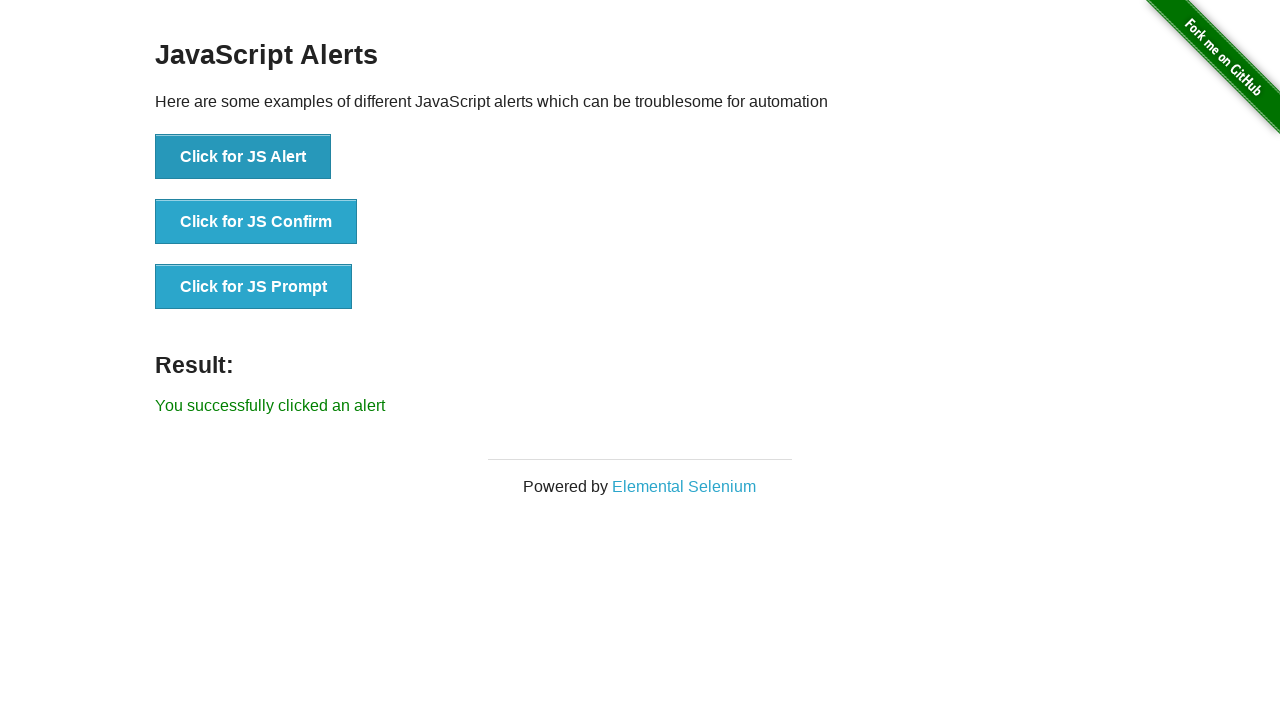

Waited for success message to appear in result text
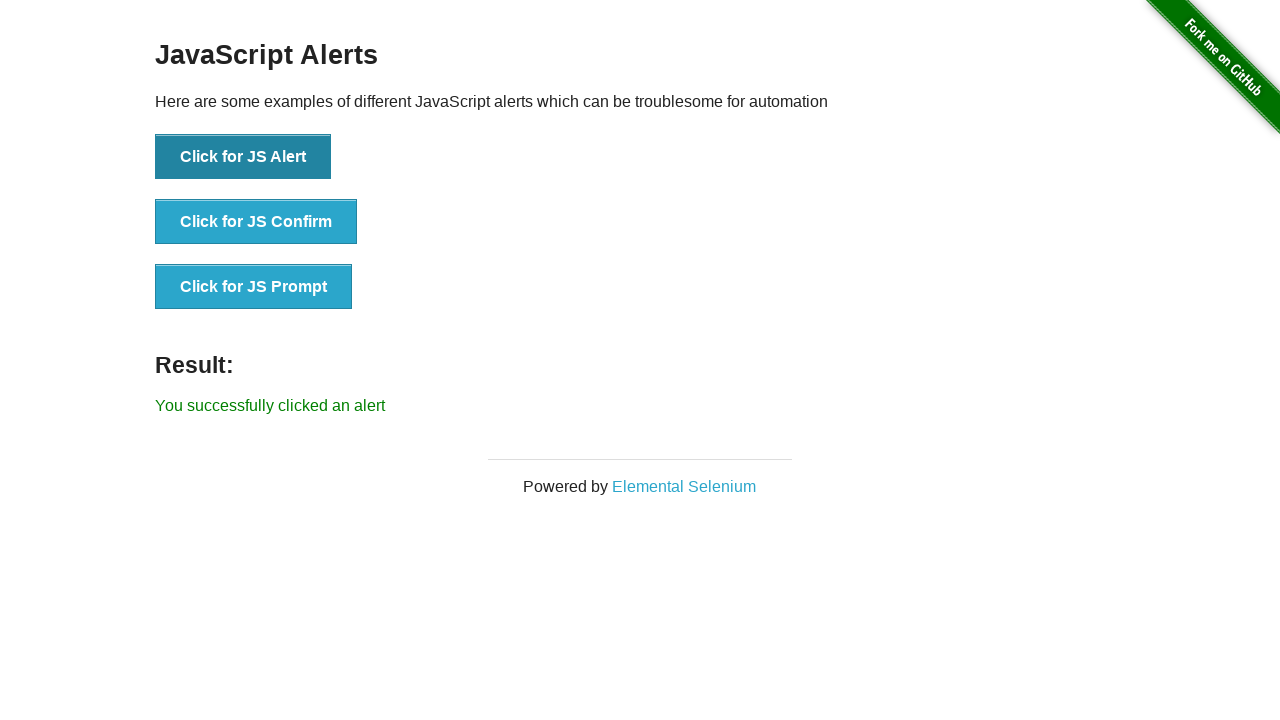

Retrieved result text from page
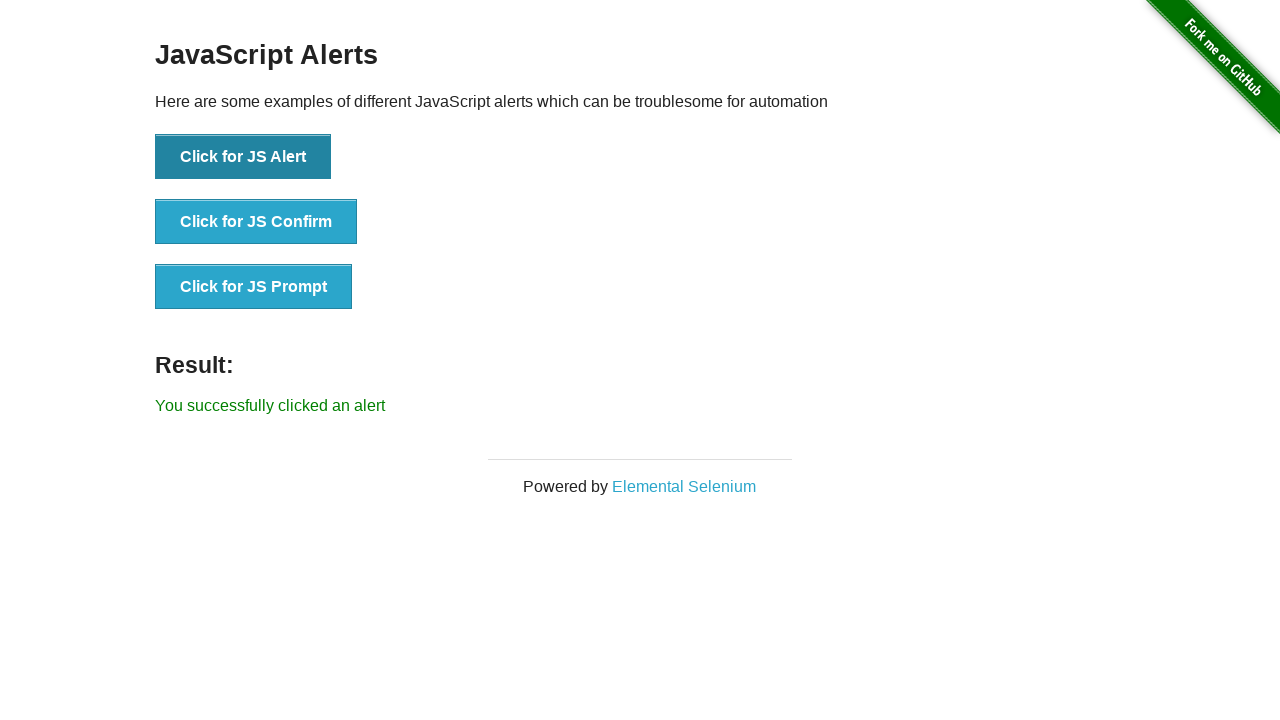

Verified result text is 'You successfully clicked an alert'
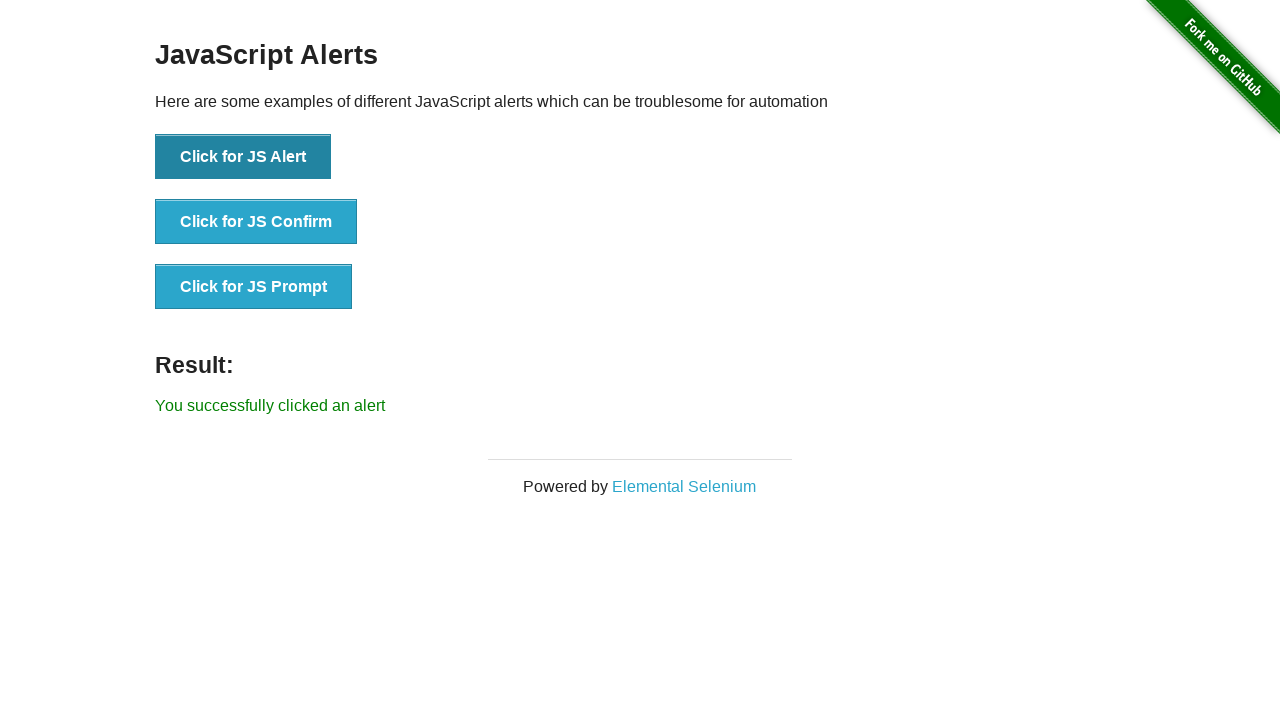

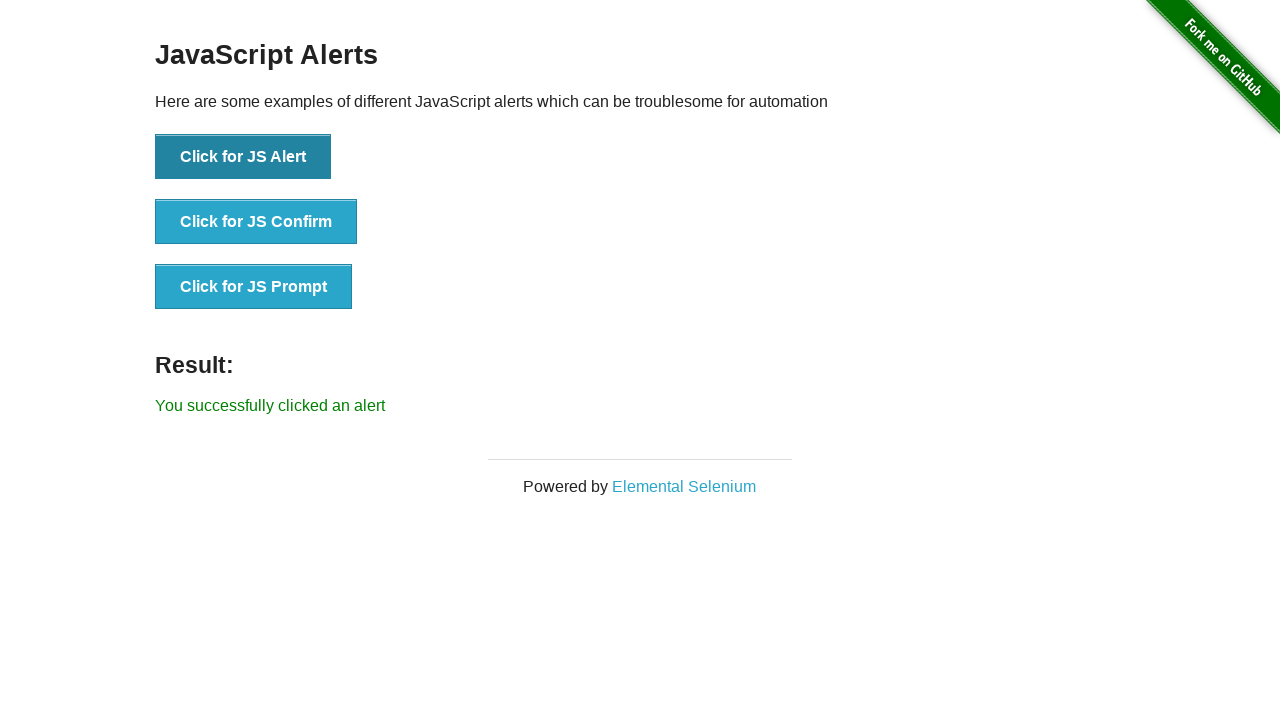